Navigates to a test page and clicks a button that triggers a JavaScript exception, testing multiple log consumers

Starting URL: https://www.selenium.dev/selenium/web/bidi/logEntryAdded.html

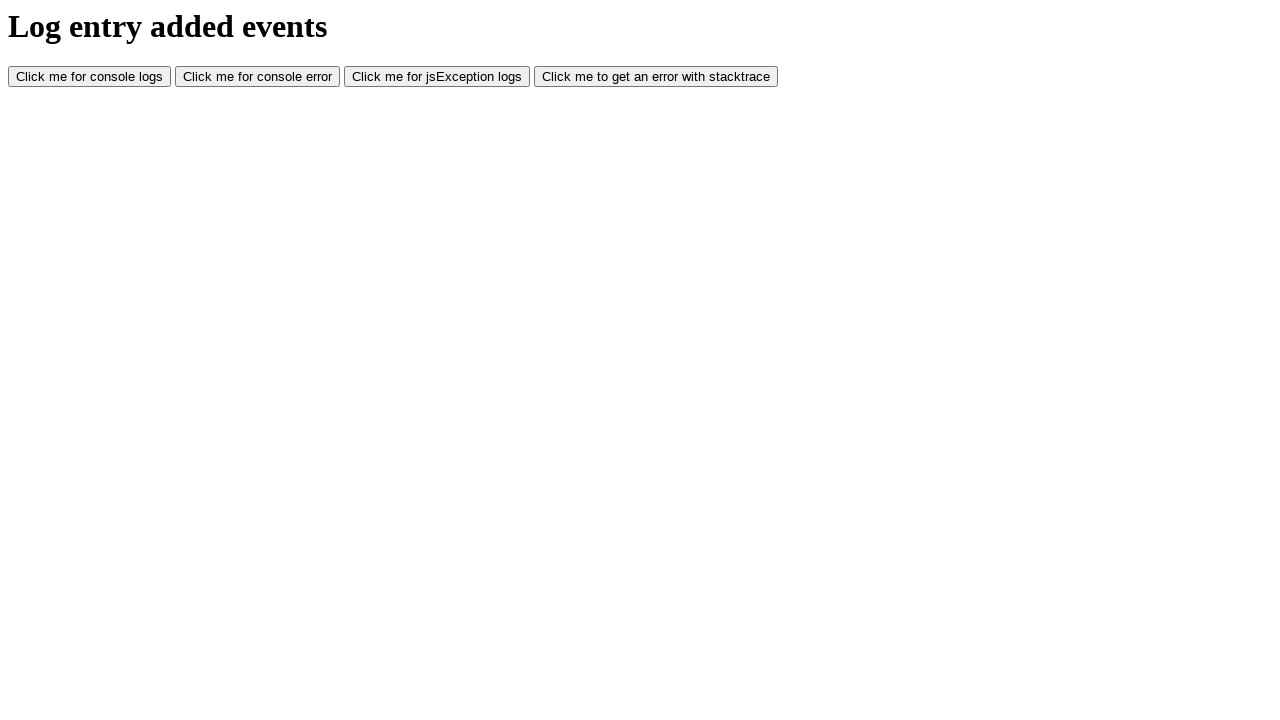

Clicked the JS exception button to trigger a JavaScript exception at (437, 77) on #jsException
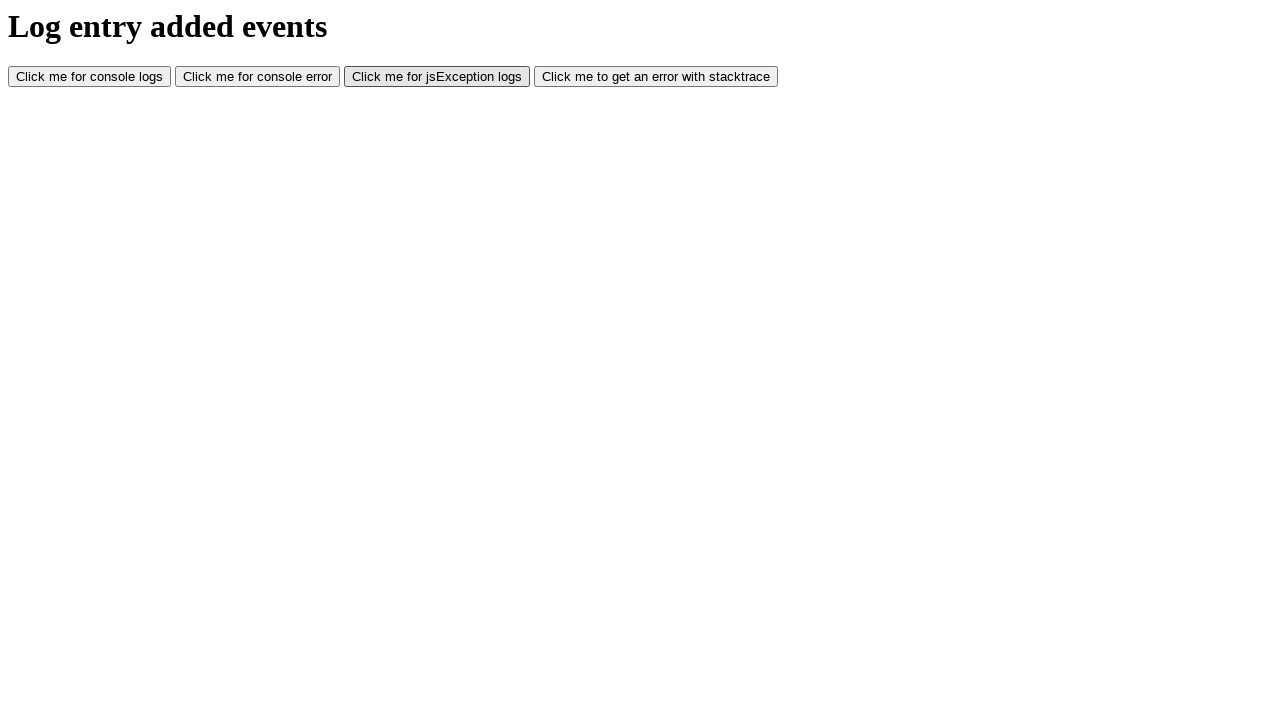

Waited 500ms for the exception to be processed
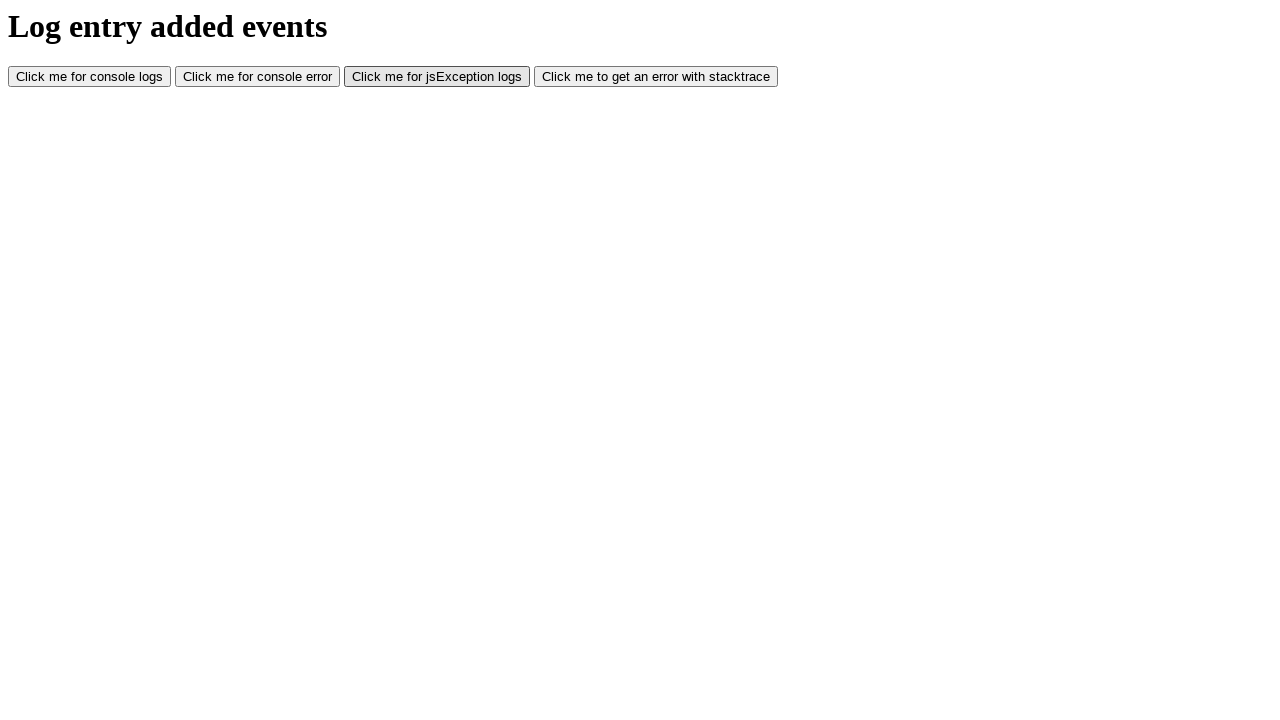

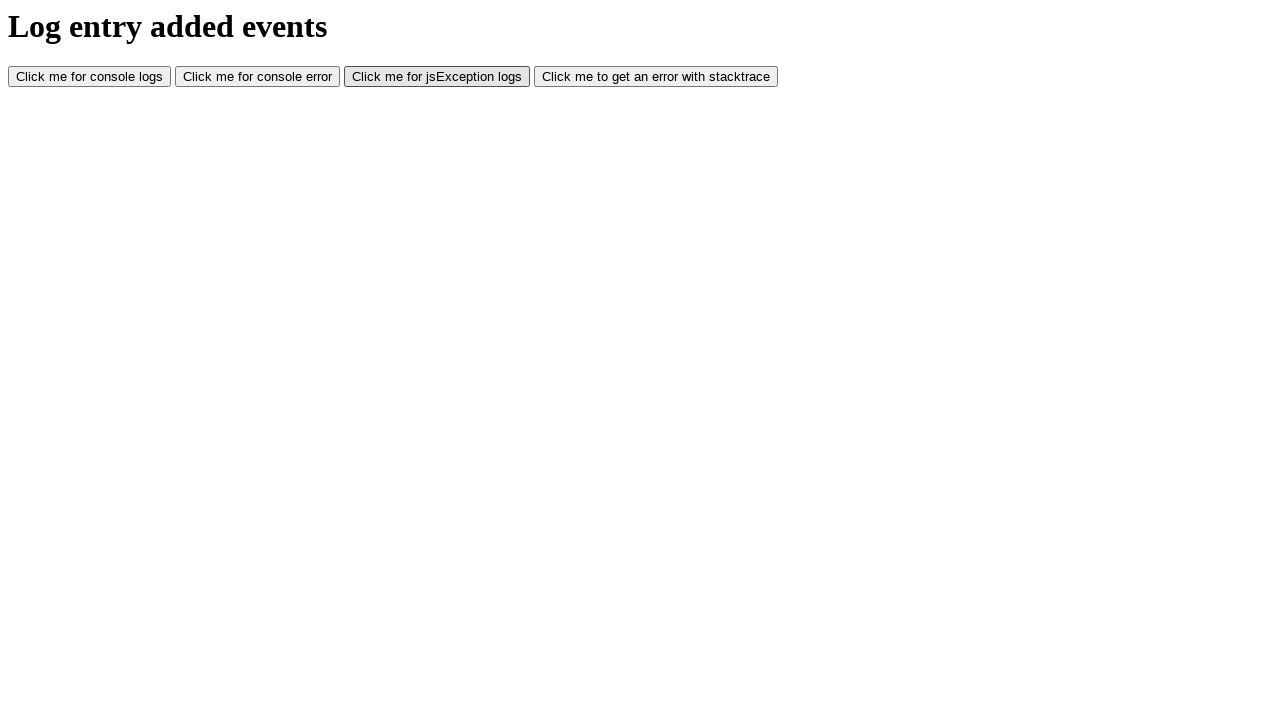